Tests drag and drop operation where element is dragged completely outside the droppable target area

Starting URL: https://jqueryui.com/droppable/

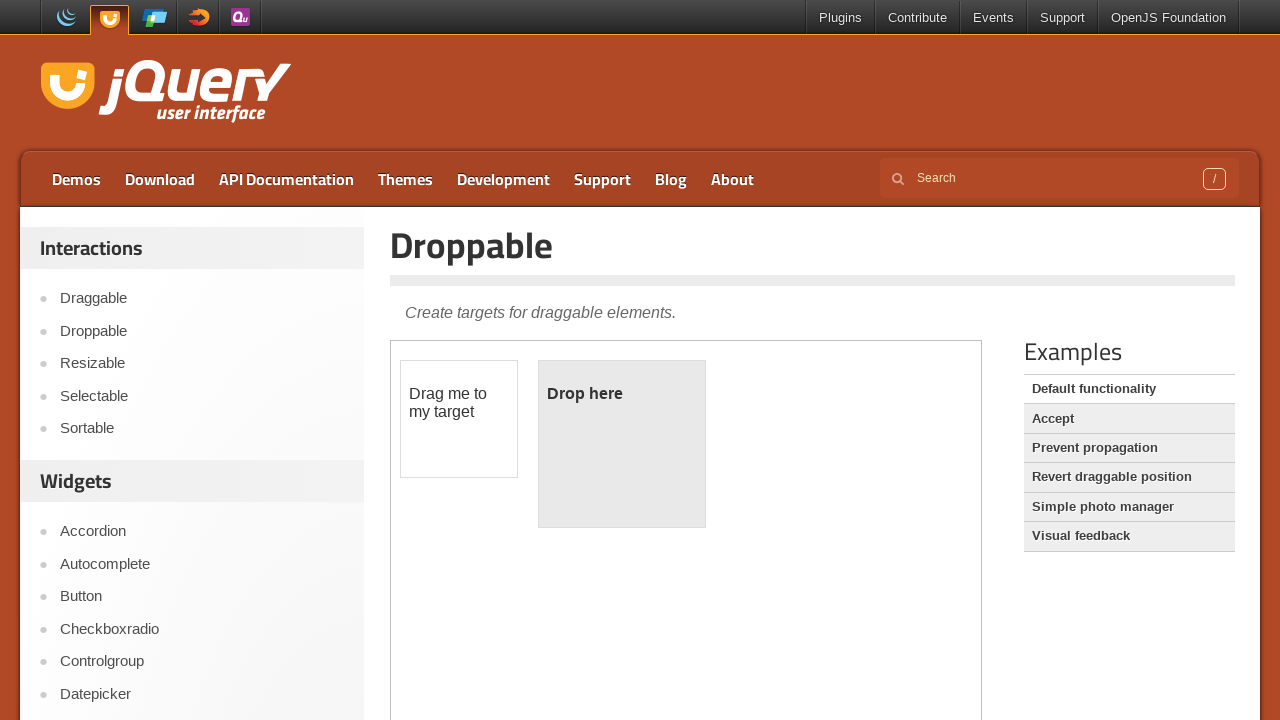

Located the demo iframe
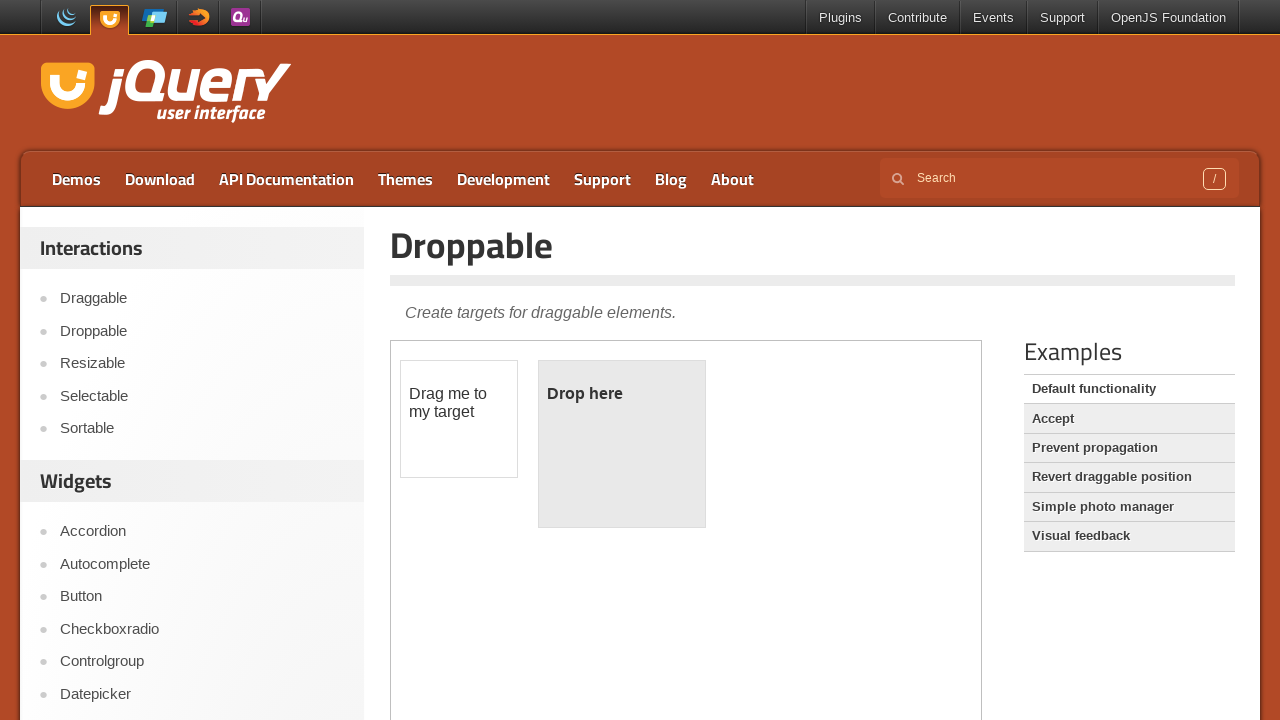

Located the draggable source element
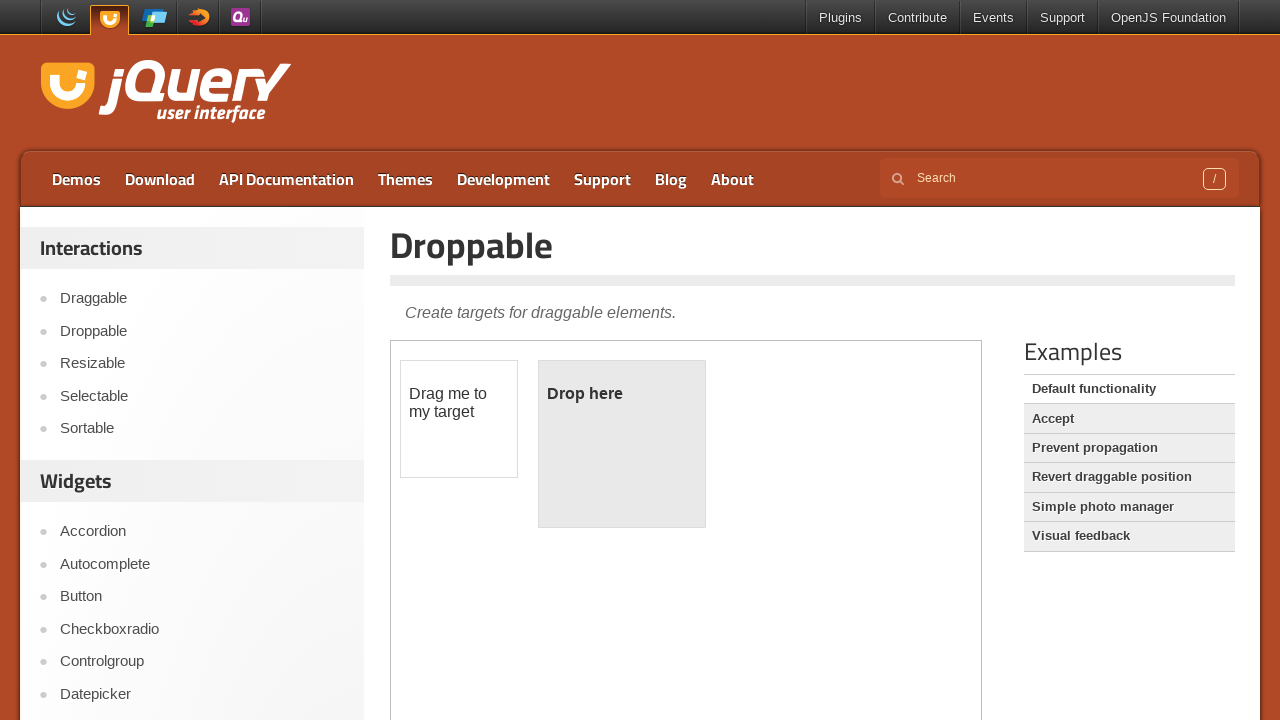

Located the droppable target element
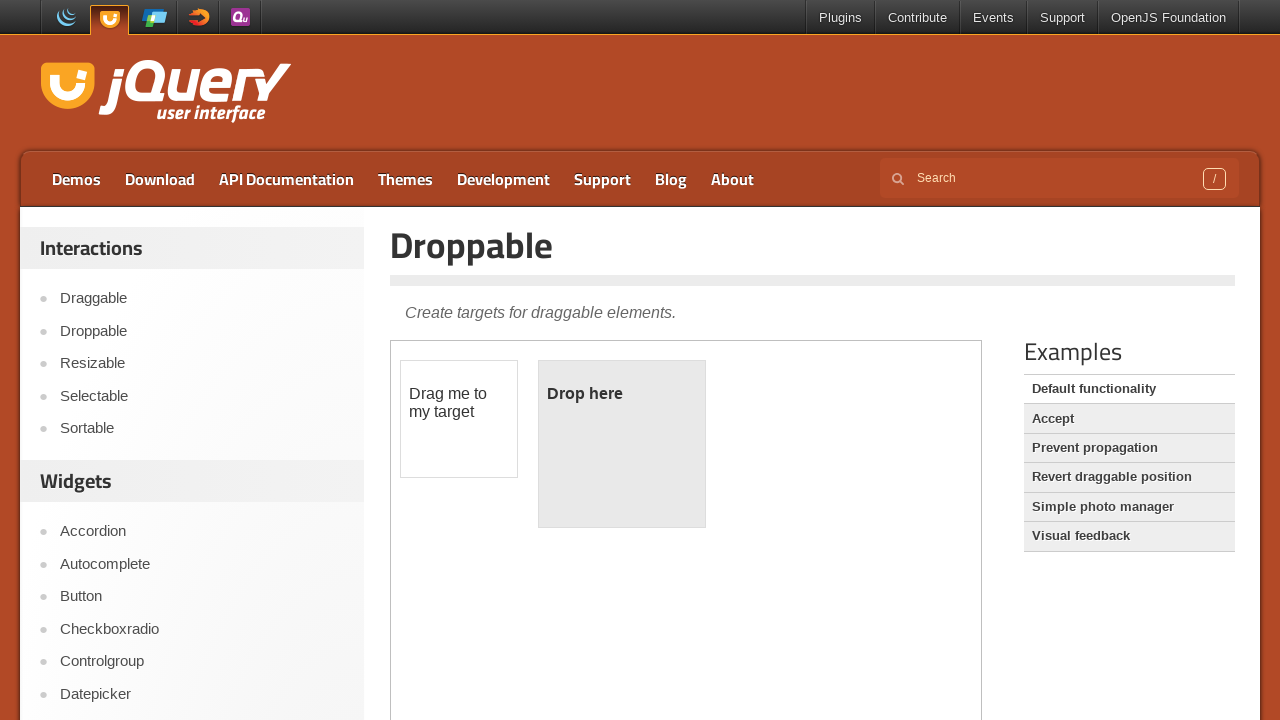

Hovered over the draggable element at (459, 419) on .demo-frame >> internal:control=enter-frame >> #draggable
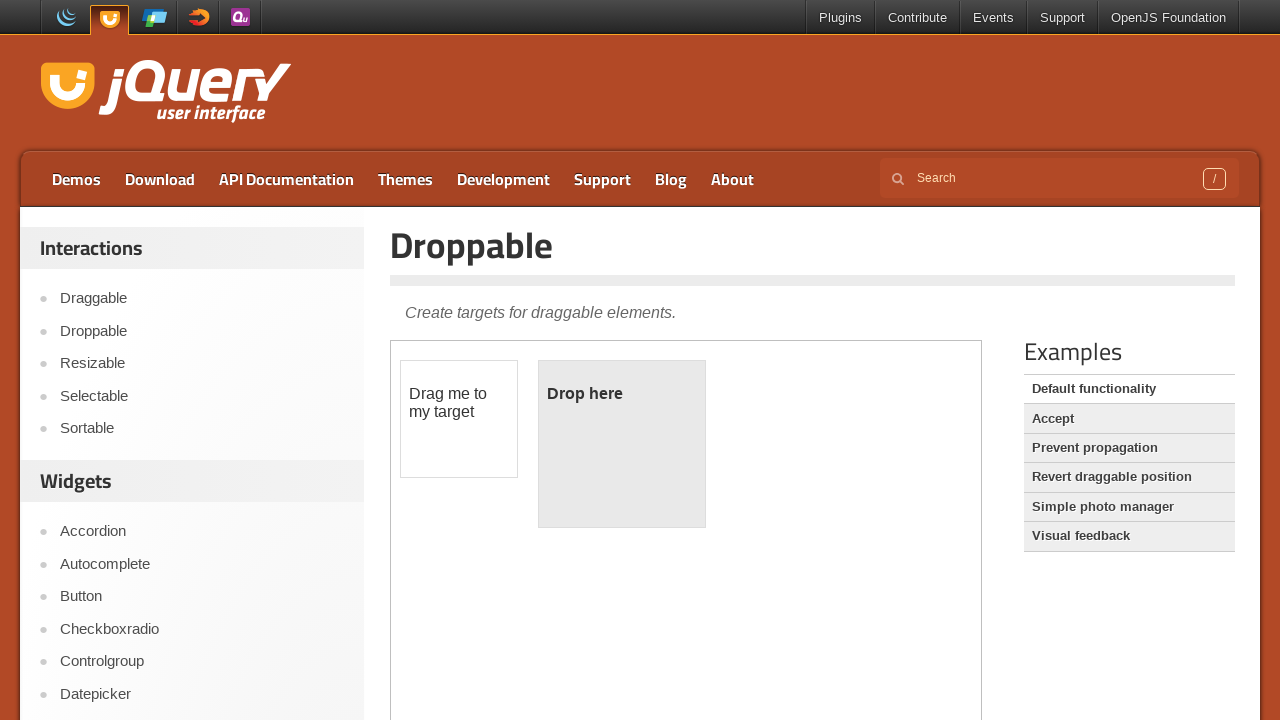

Pressed mouse button down to initiate drag at (459, 419)
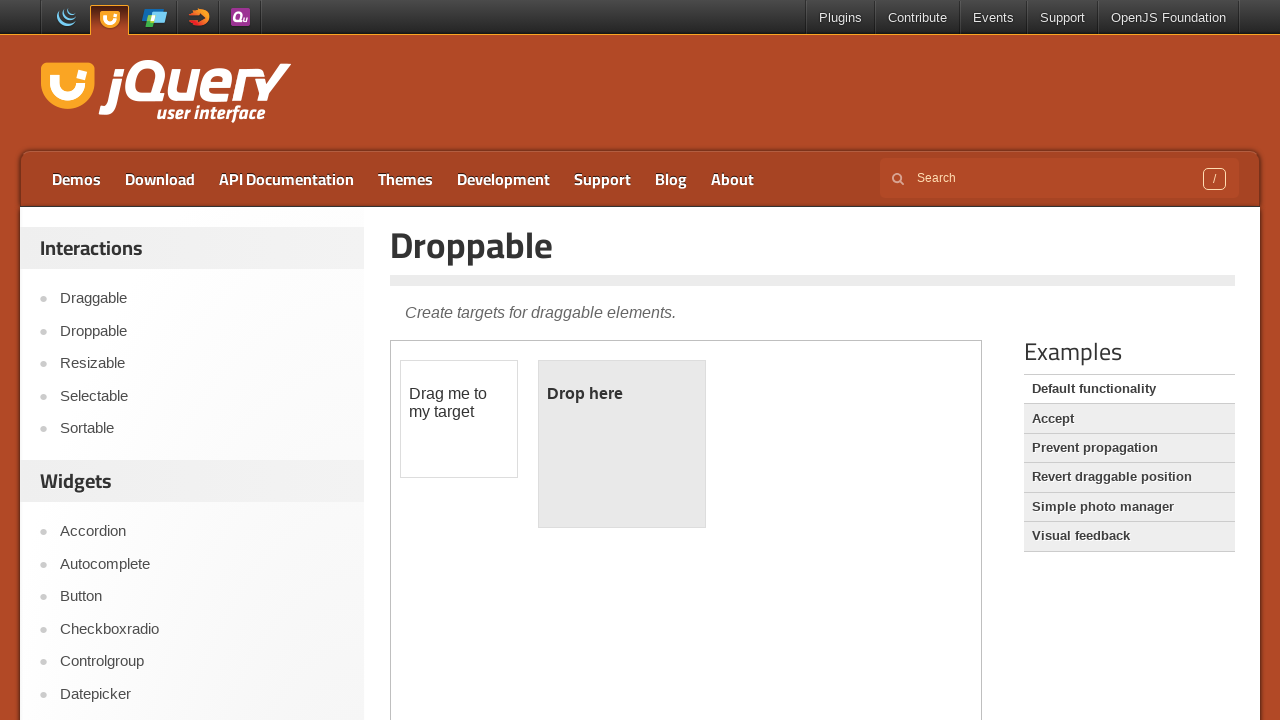

Dragged element outside the droppable target area to coordinates (300, 300) at (300, 300)
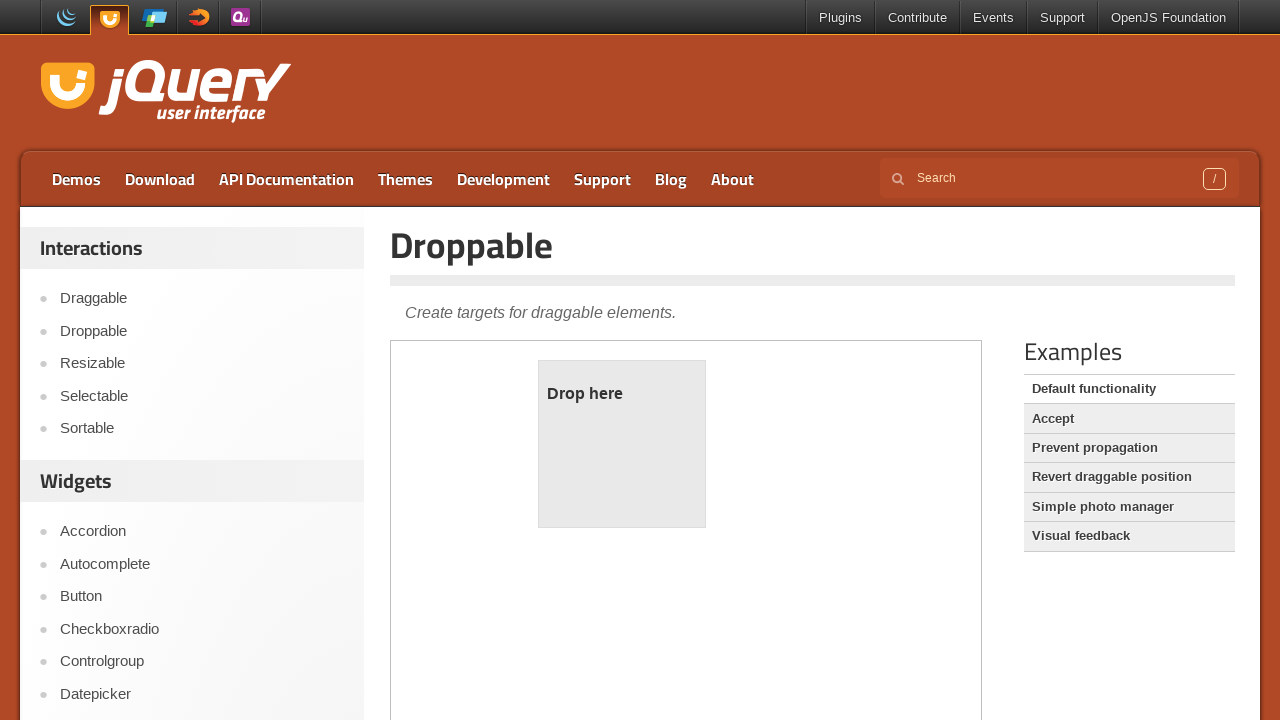

Released mouse button to complete drag operation at (300, 300)
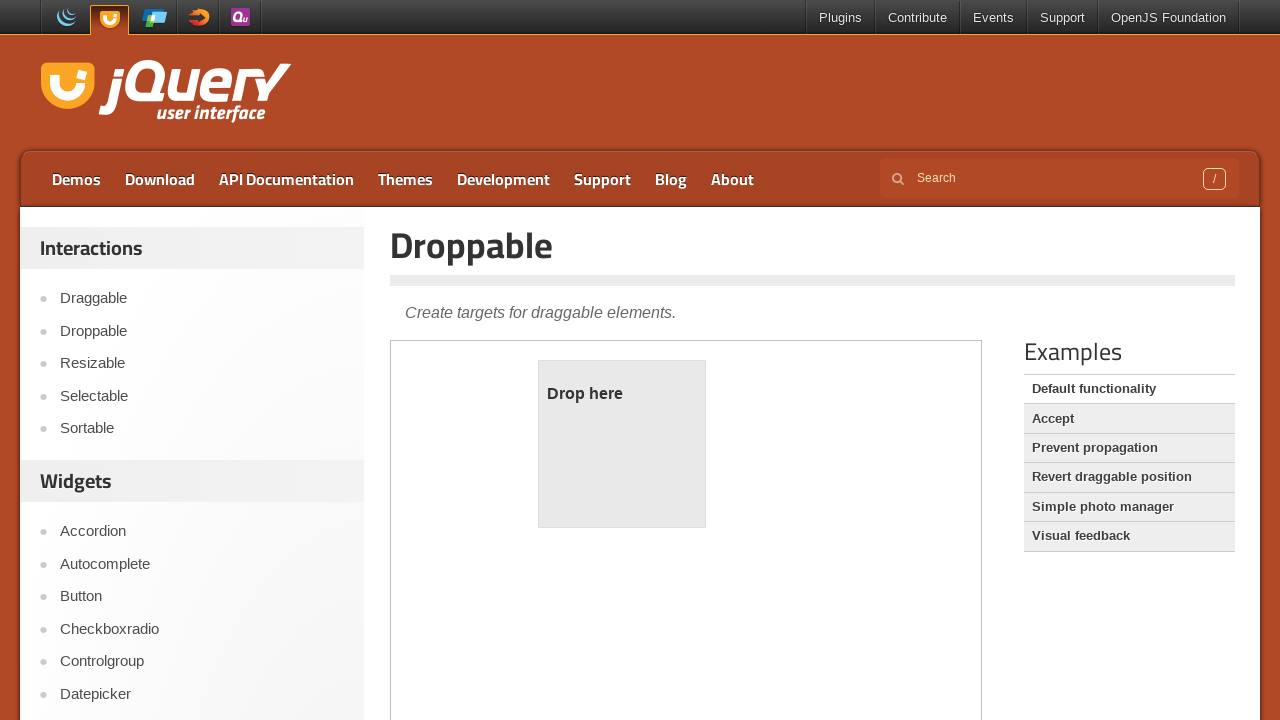

Verified that 'Dropped!' text is not present in target element - drag and drop outside was unsuccessful as expected
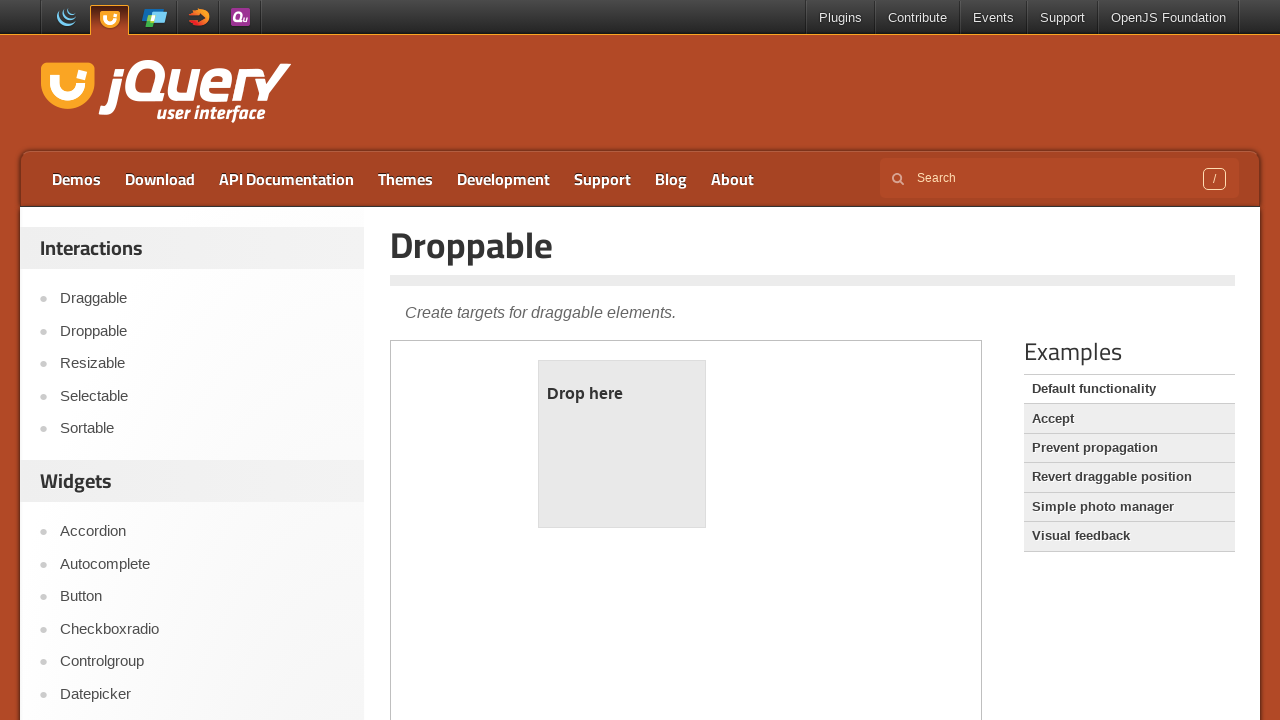

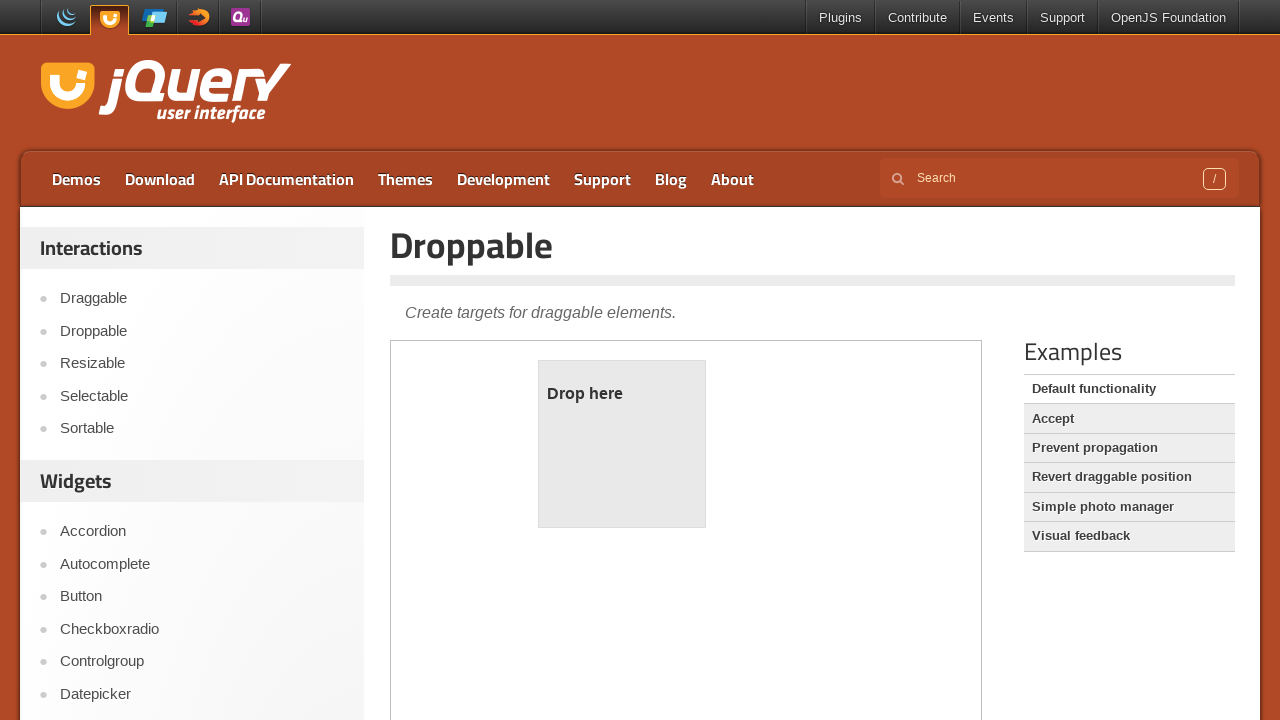